Solves a math problem by getting a value from an image attribute, fills the answer, selects checkbox and radio button options, then submits

Starting URL: http://suninjuly.github.io/get_attribute.html

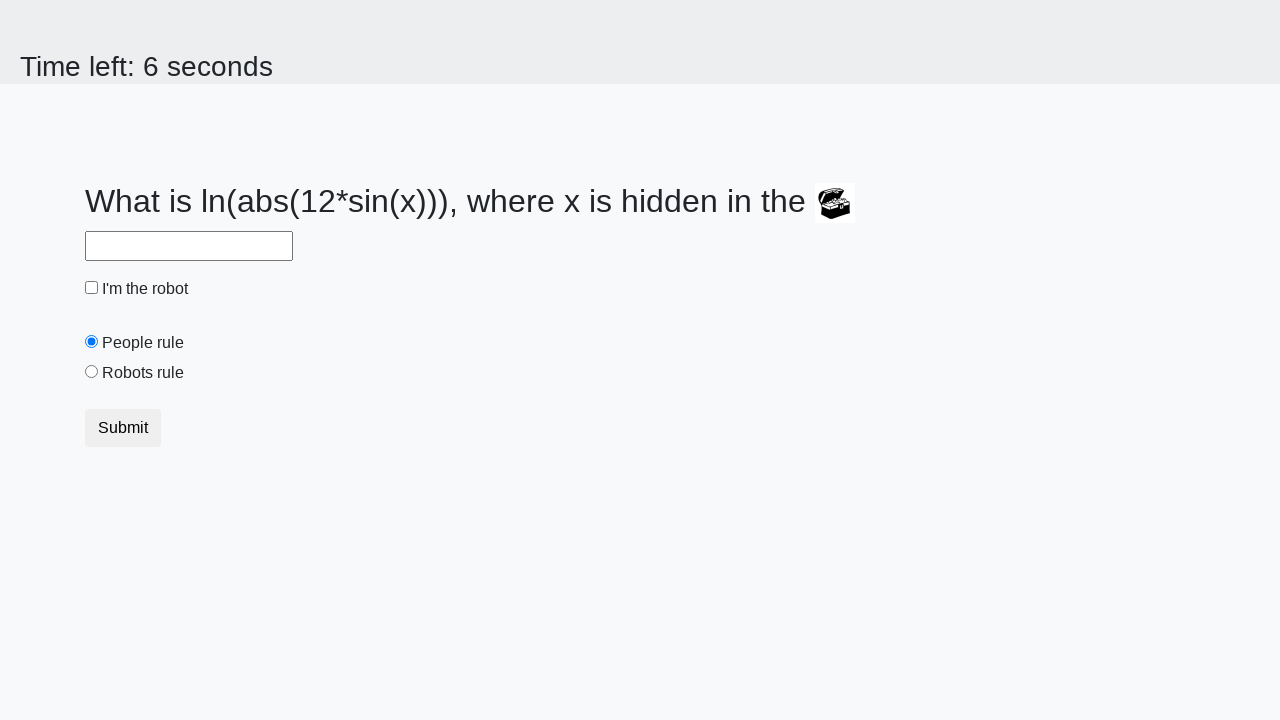

Located the image element
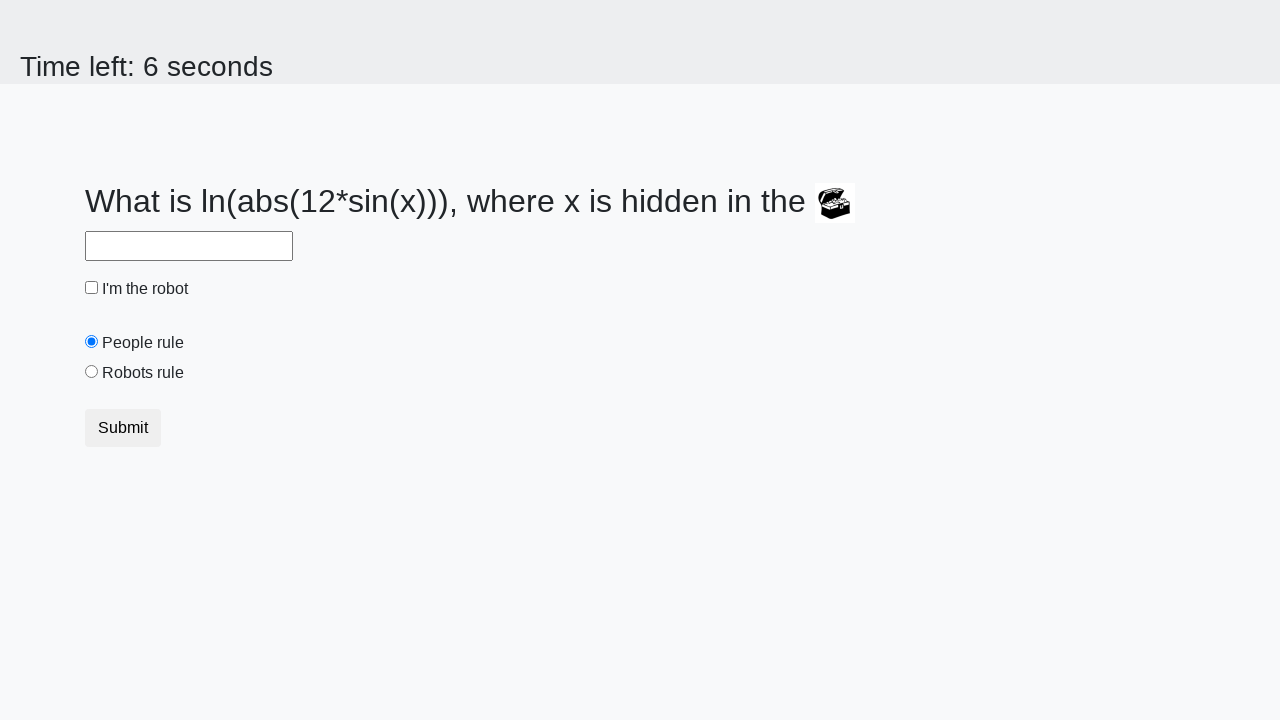

Retrieved valuex attribute from image: 283
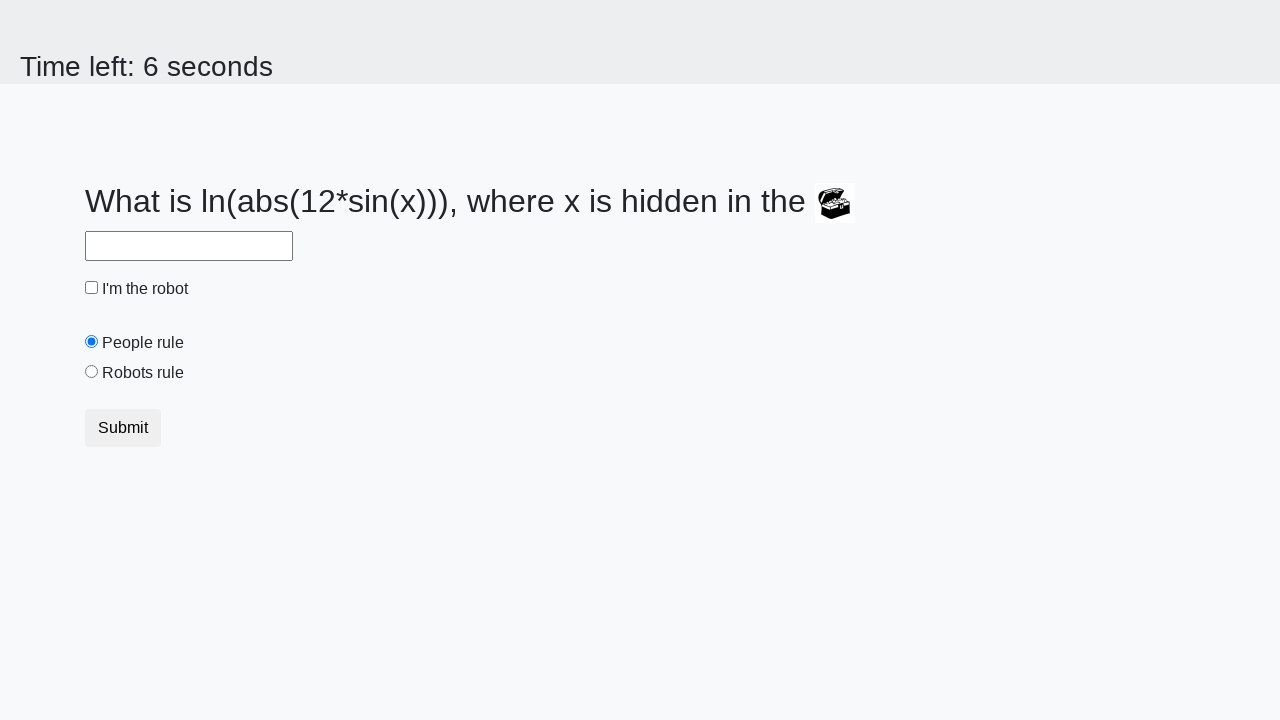

Calculated math answer: 1.1139048384459793
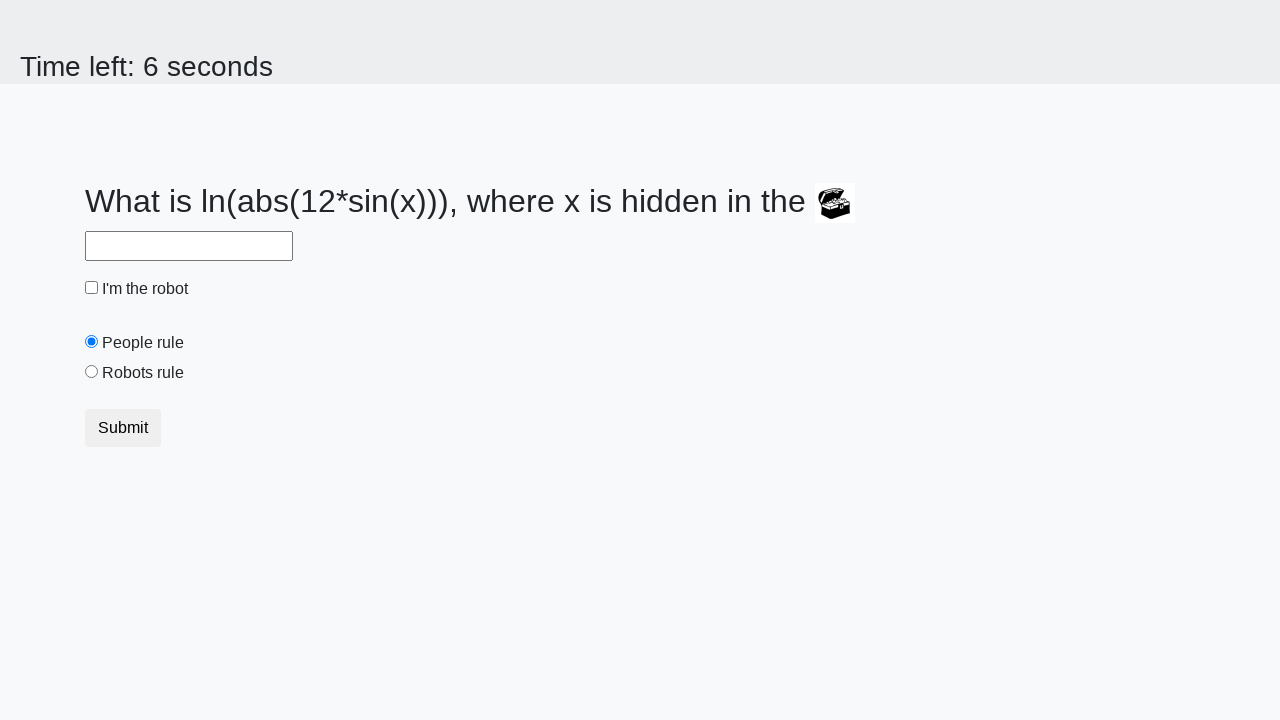

Filled answer field with calculated result on #answer
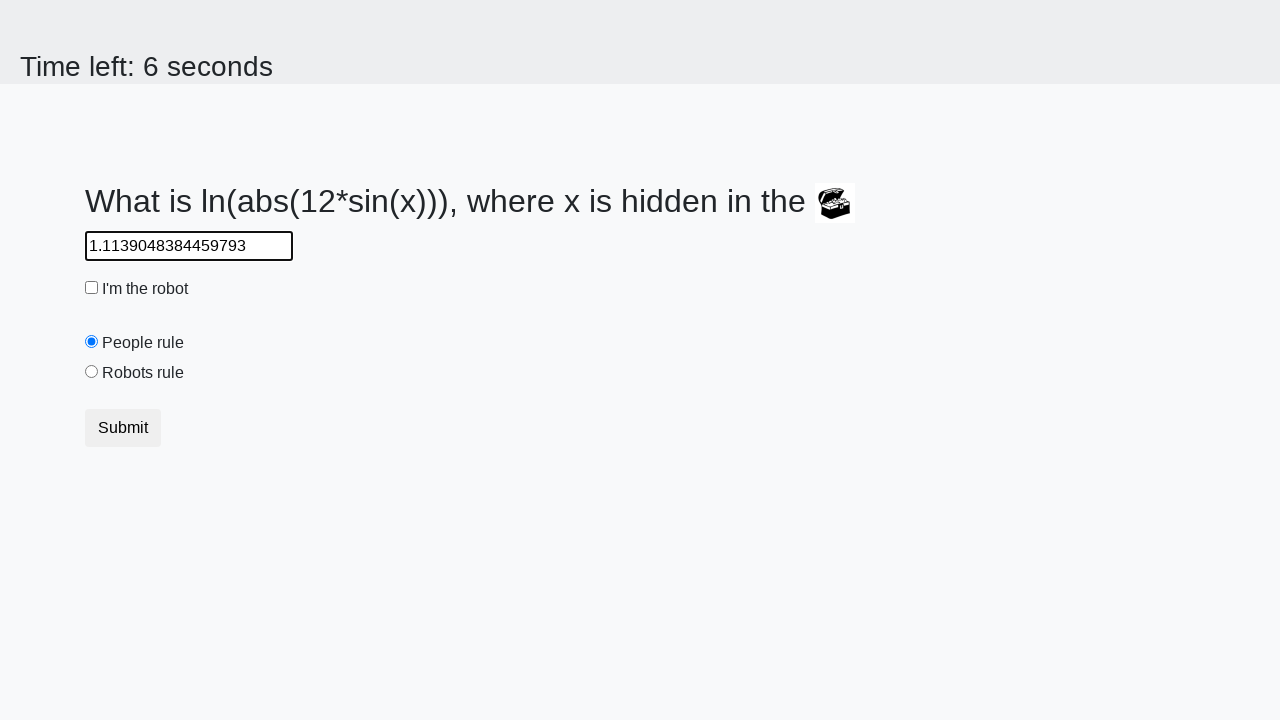

Checked the checkbox at (92, 288) on input[type='checkbox']
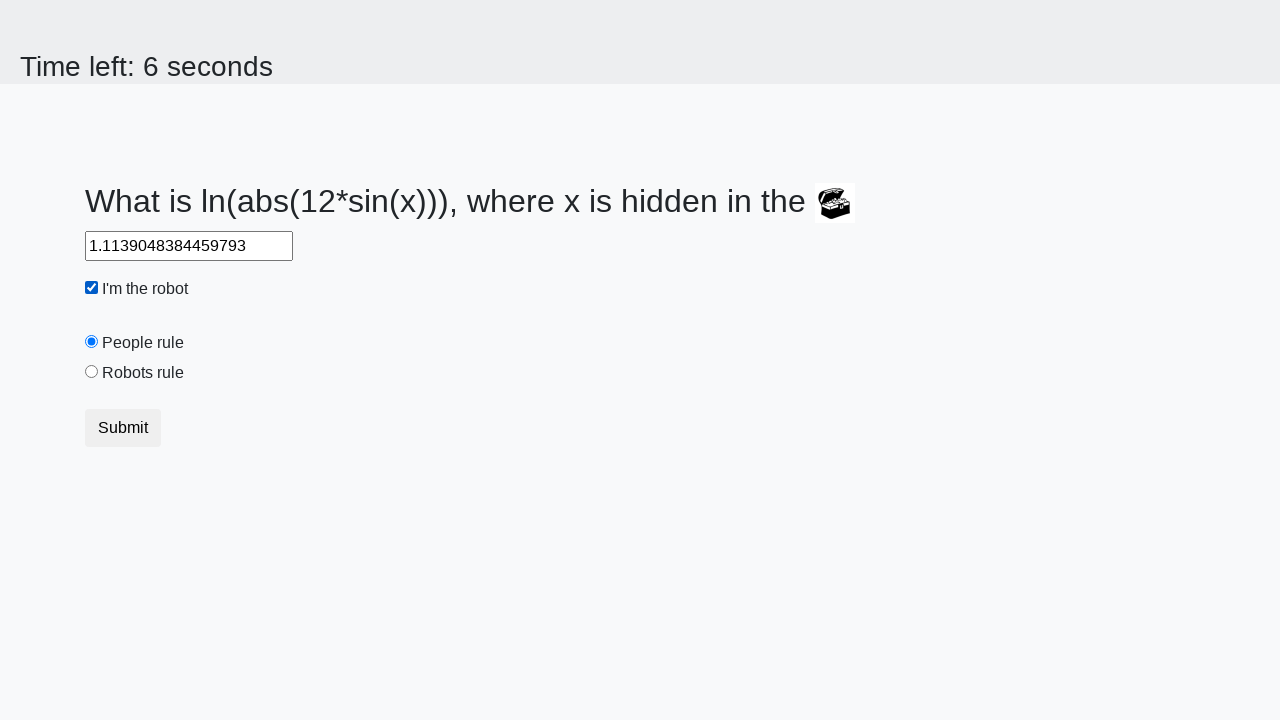

Selected the 'robots' radio button at (92, 372) on [value='robots']
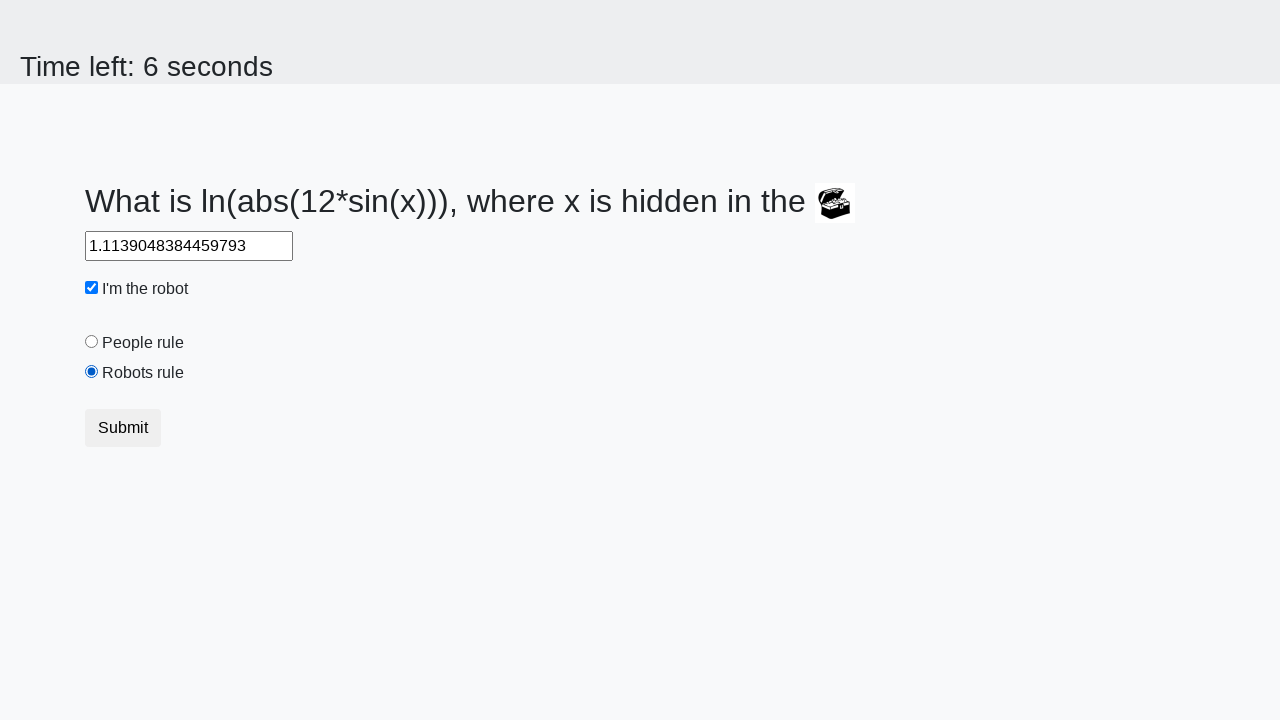

Clicked submit button to submit the form at (123, 428) on xpath=//button[@type='submit']
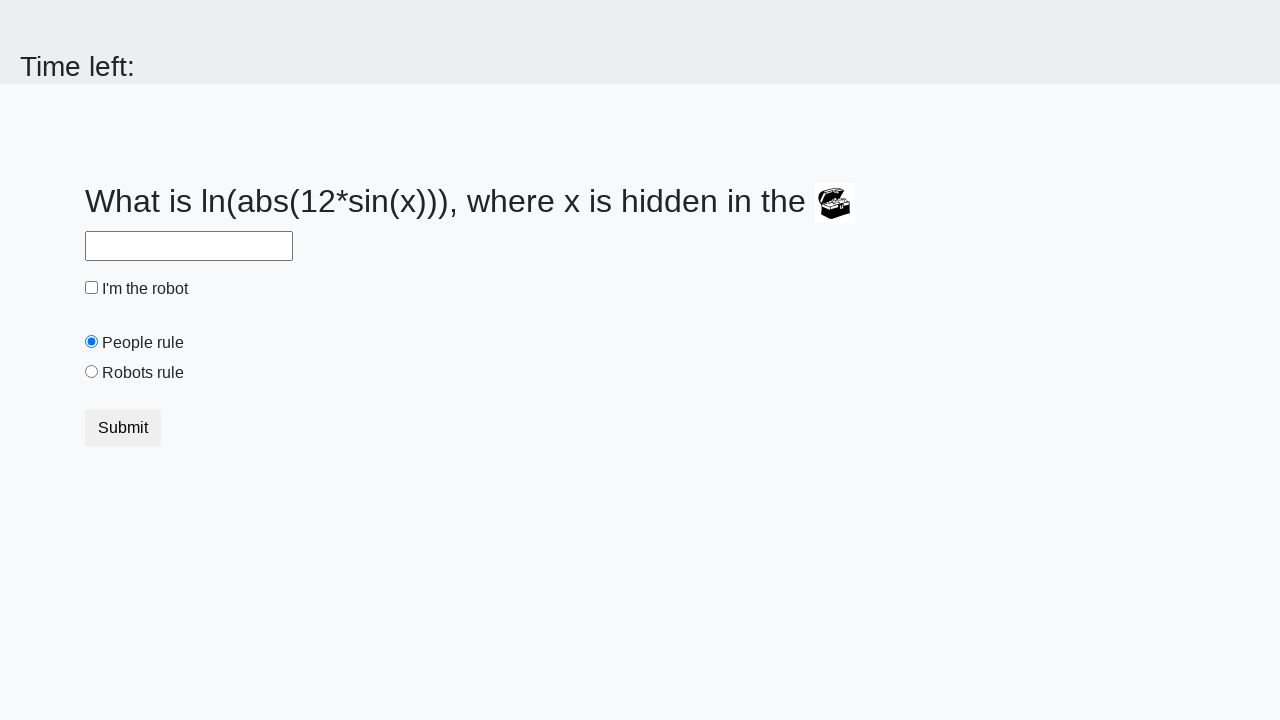

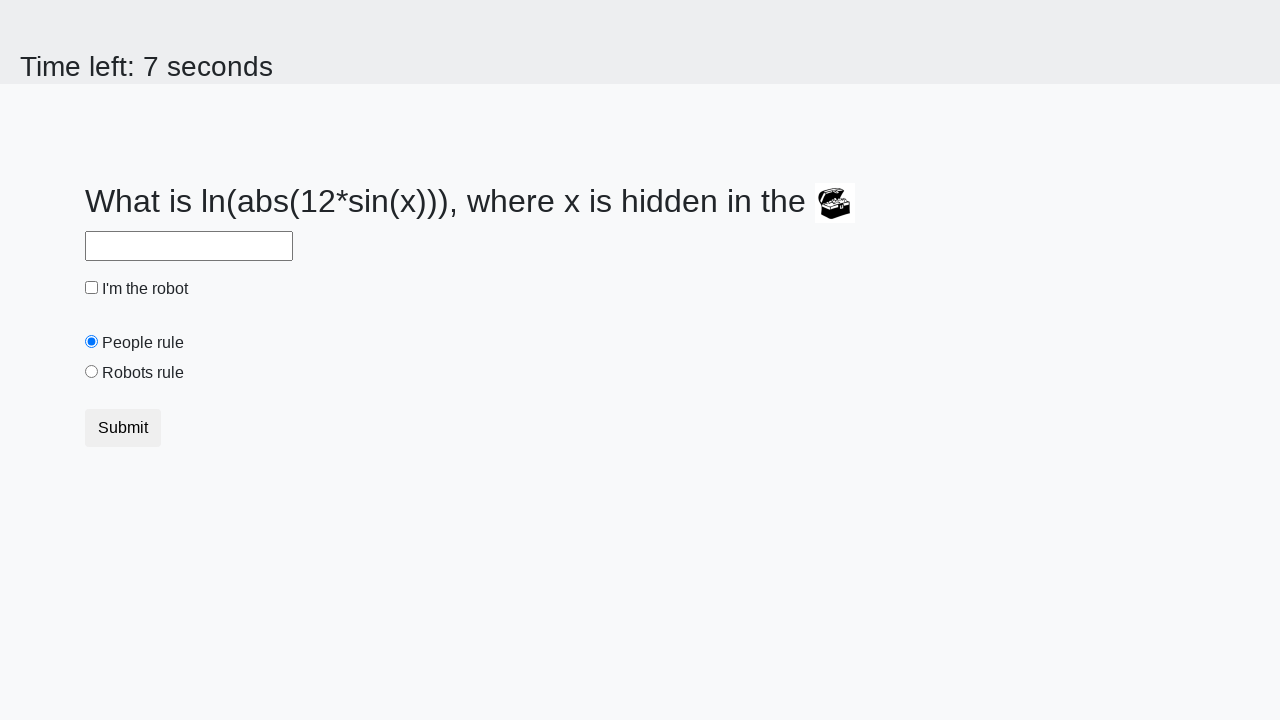